Tests a registration form by filling in the email field on the registration page

Starting URL: https://demo.automationtesting.in/Register.html

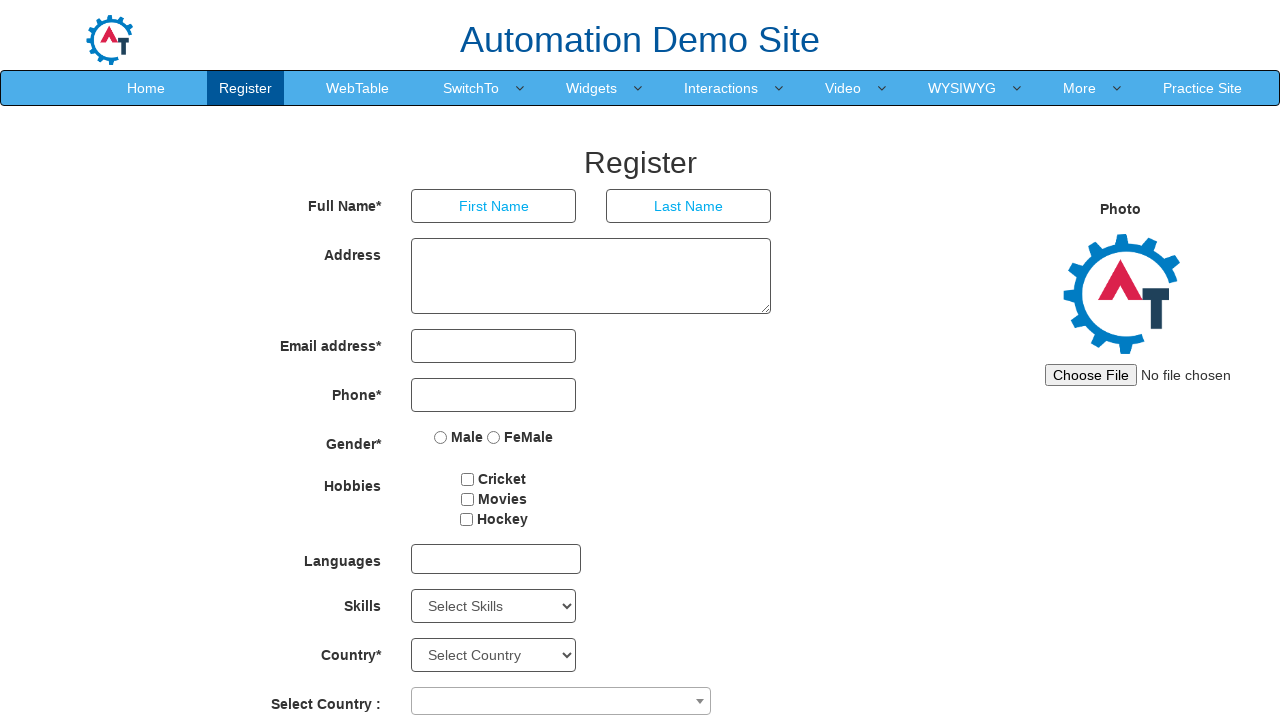

Navigated to registration page
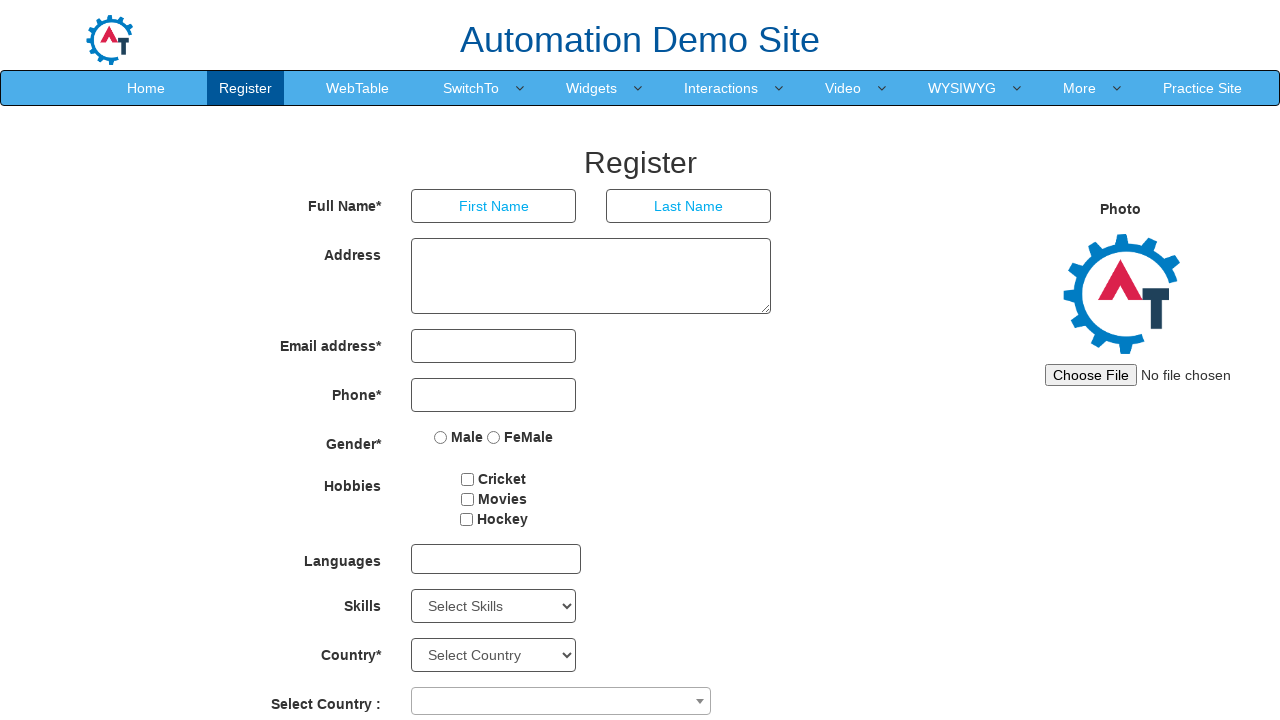

Filled email field with testuser847@gmail.com on input[type='email']
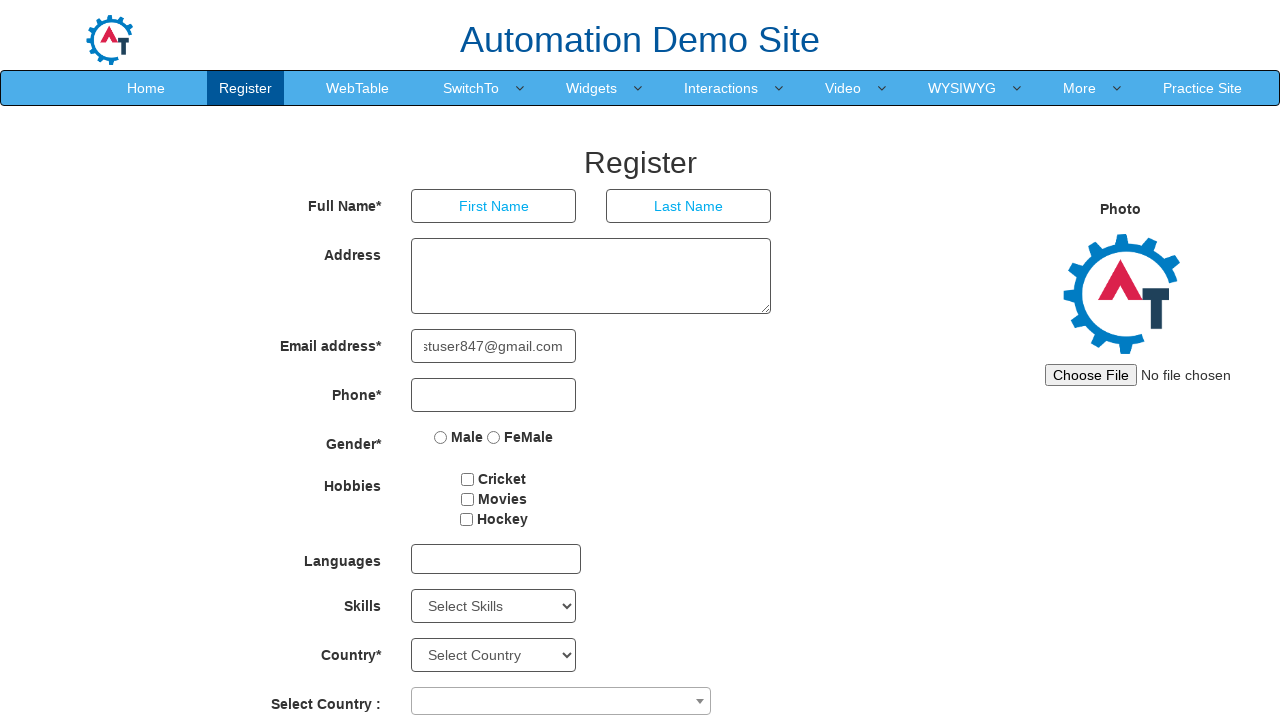

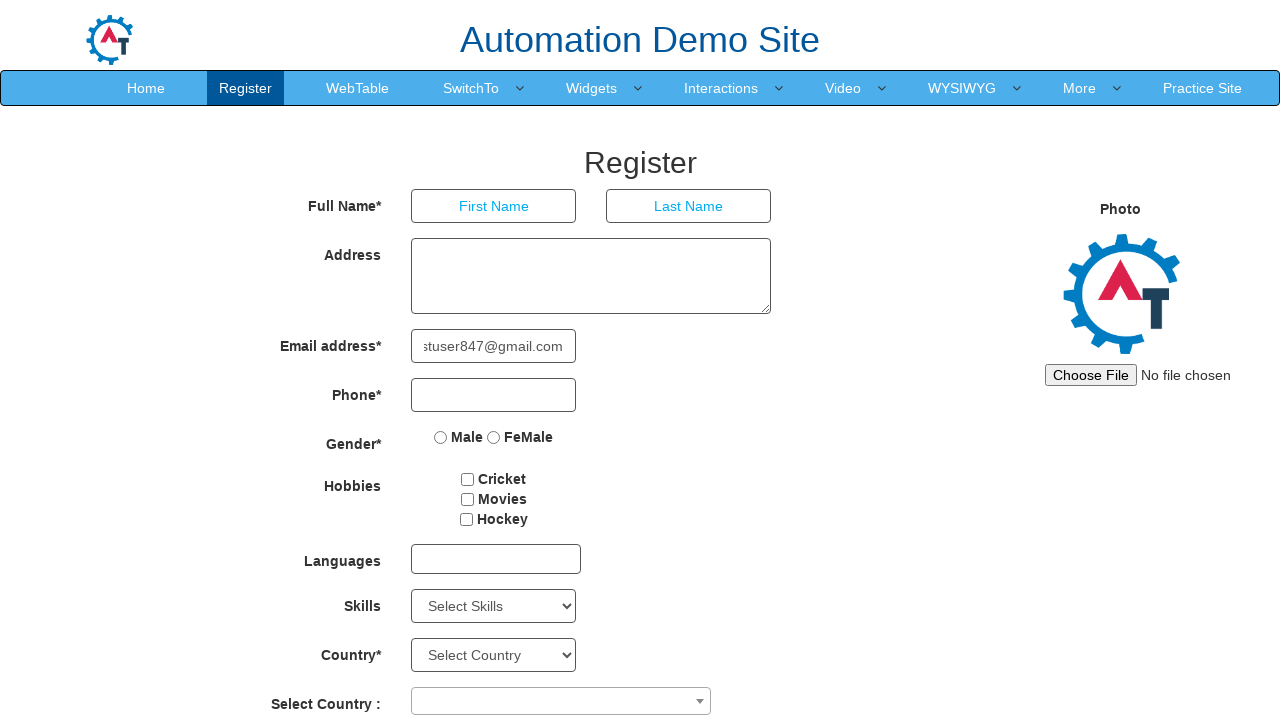